Tests handling multiple browser windows by clicking a link that opens a new tab (OrangeHRM, Inc footer link), then switches between the parent and child windows to verify navigation works correctly.

Starting URL: https://opensource-demo.orangehrmlive.com/web/index.php/auth/login

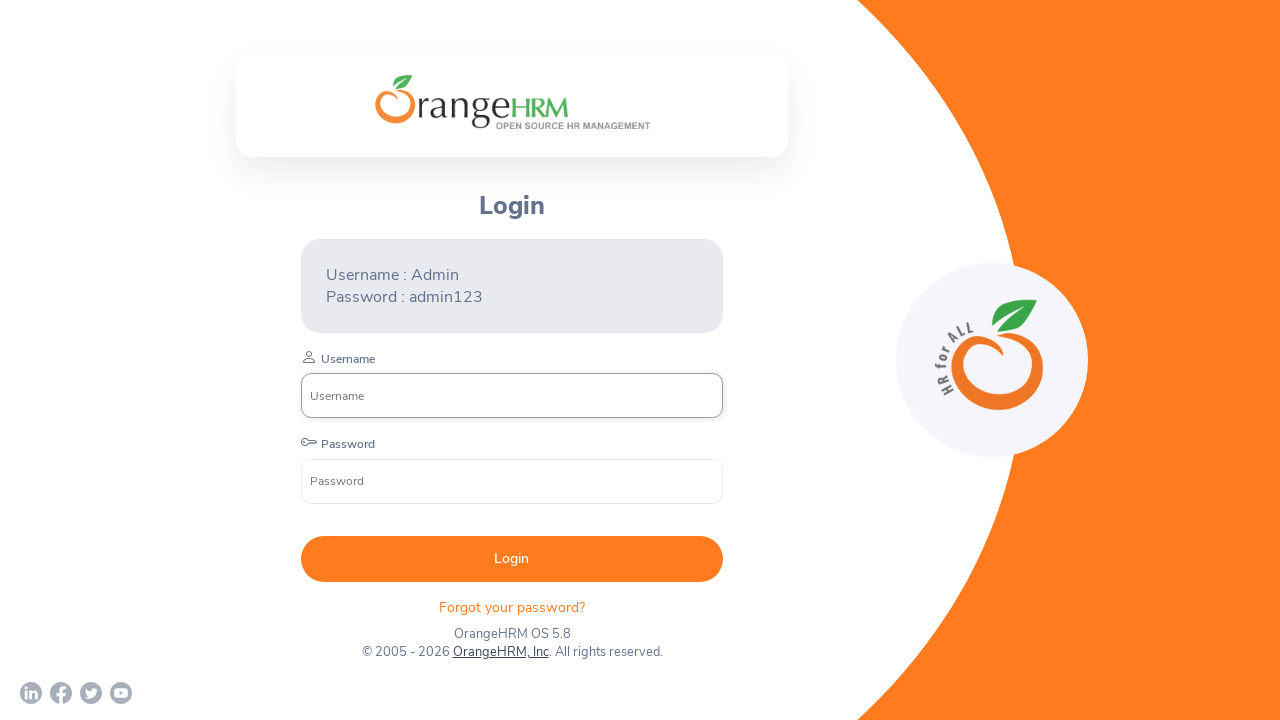

Waited for OrangeHRM, Inc footer link to load
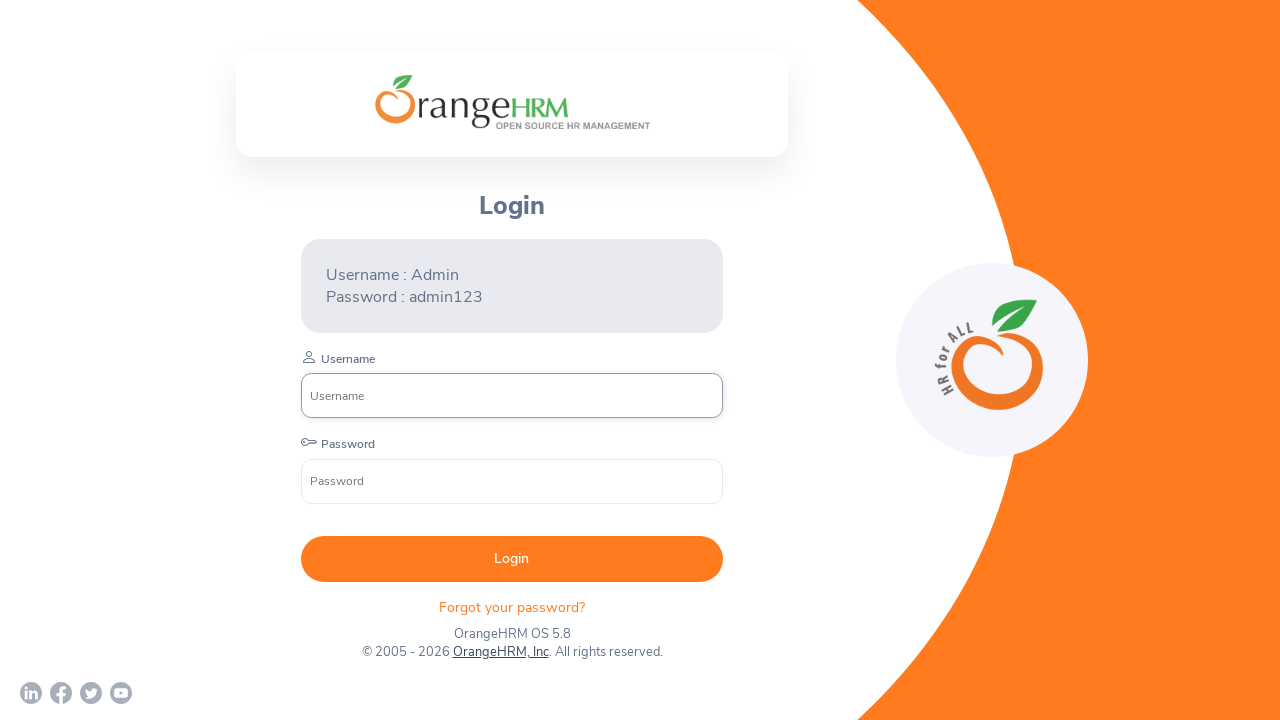

Clicked OrangeHRM, Inc footer link to open new tab at (500, 652) on xpath=//a[normalize-space()='OrangeHRM, Inc']
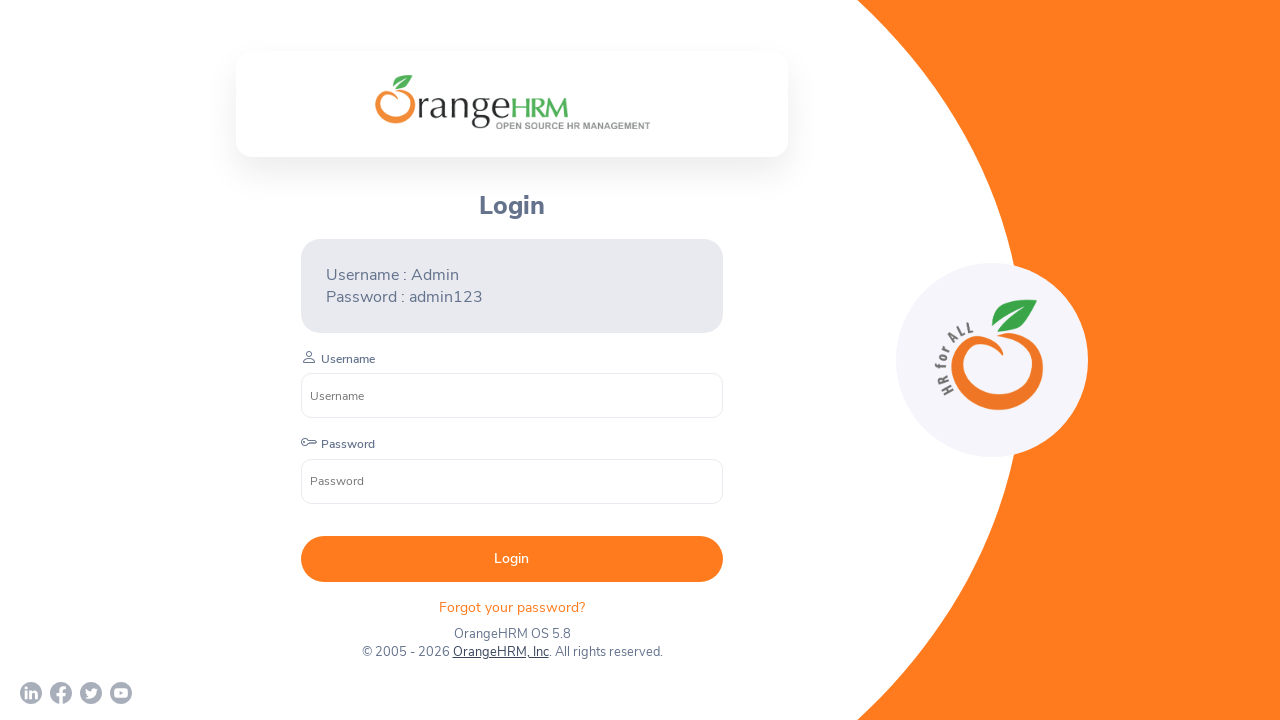

Captured new child page/tab
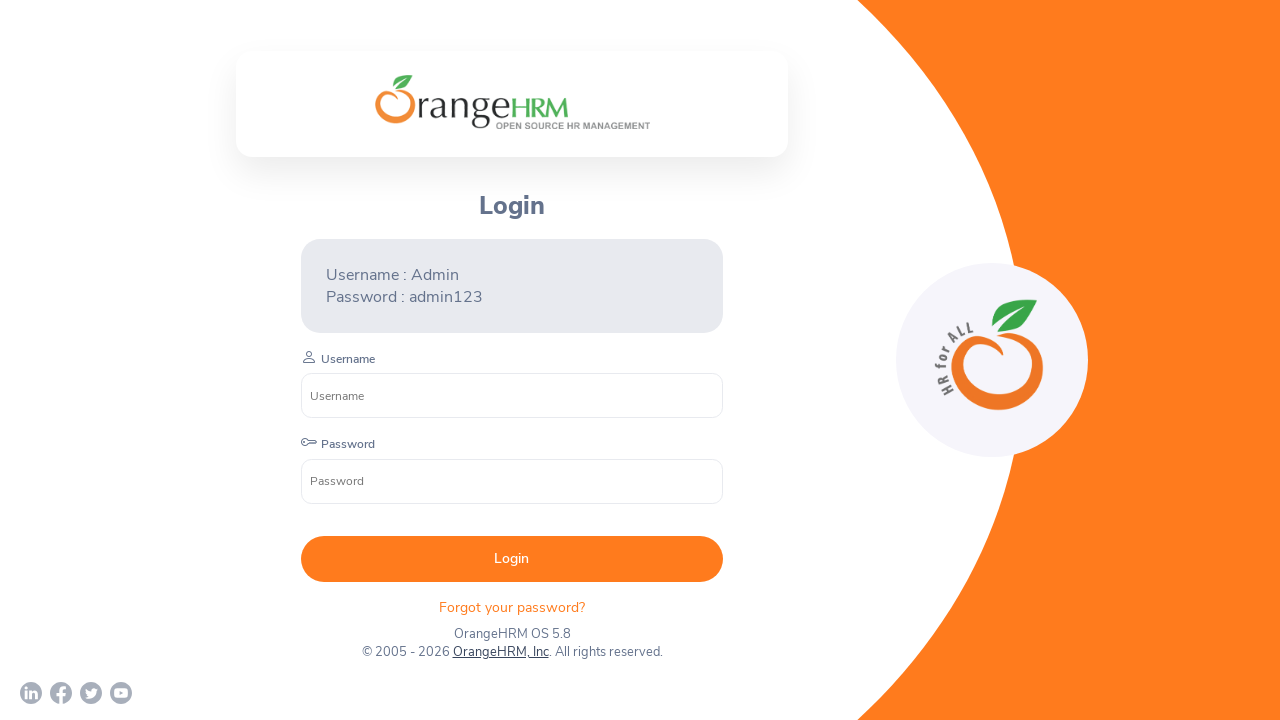

Child page fully loaded
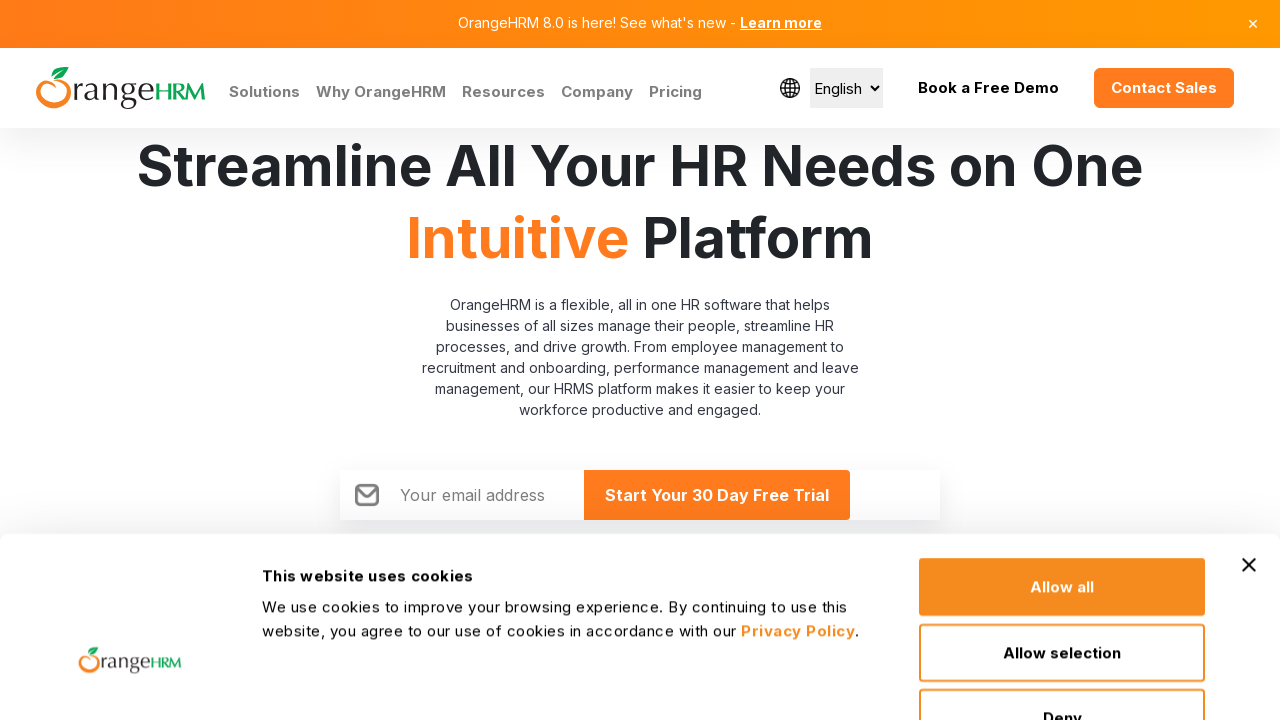

Retrieved child page title: Human Resources Management Software | HRMS | OrangeHRM
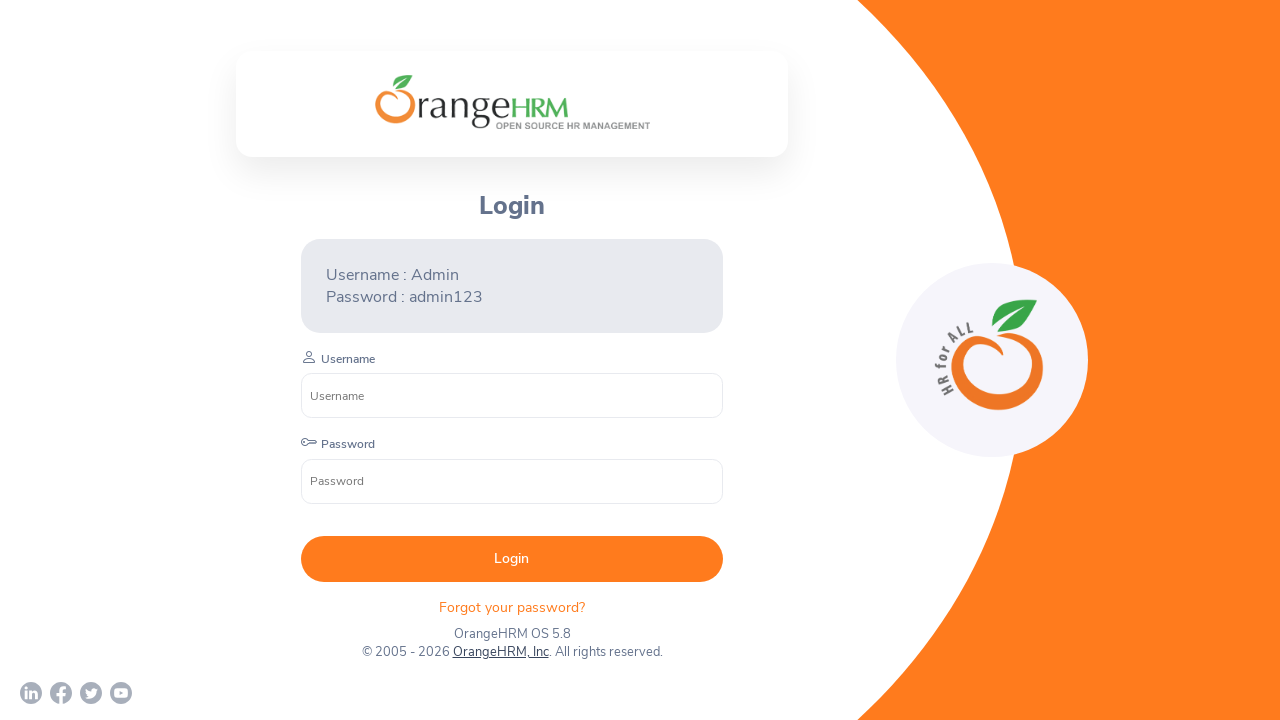

Verified parent window is still accessible with title: OrangeHRM
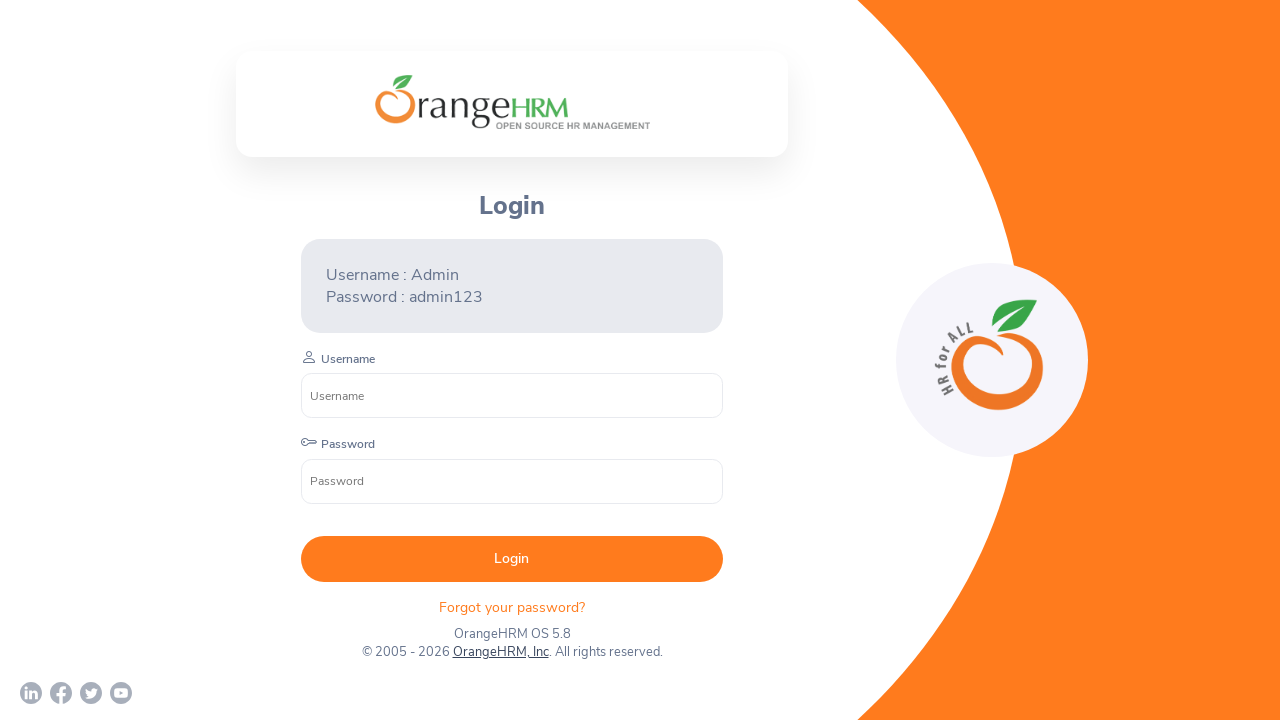

Found OrangeHRM page with title 'OrangeHRM' and URL: https://opensource-demo.orangehrmlive.com/web/index.php/auth/login
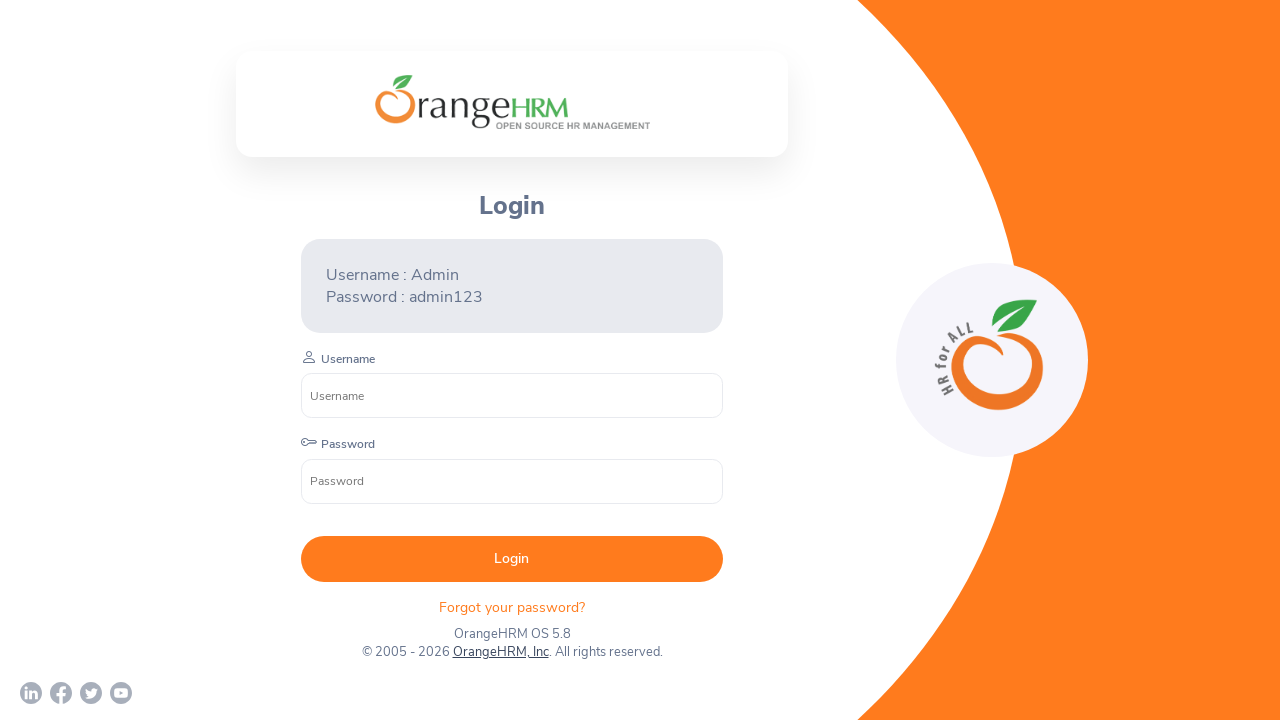

Found OrangeHRM page with title 'Human Resources Management Software | HRMS | OrangeHRM' and URL: https://www.orangehrm.com/
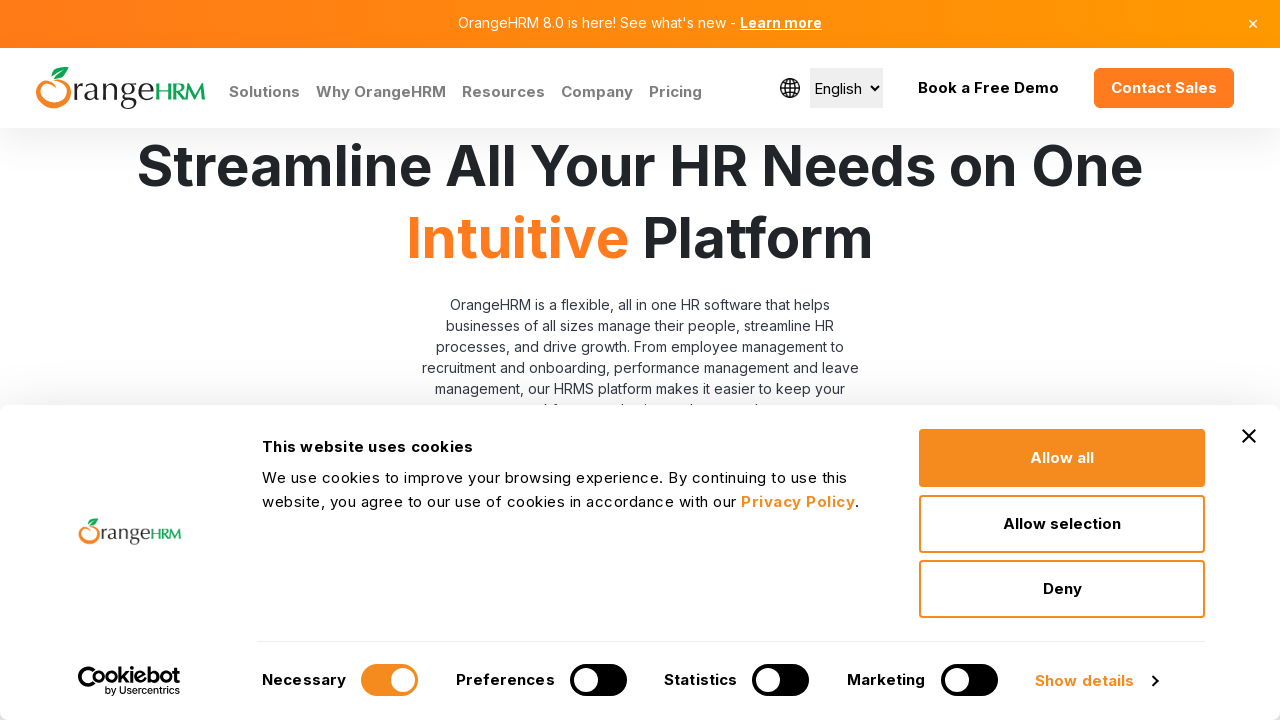

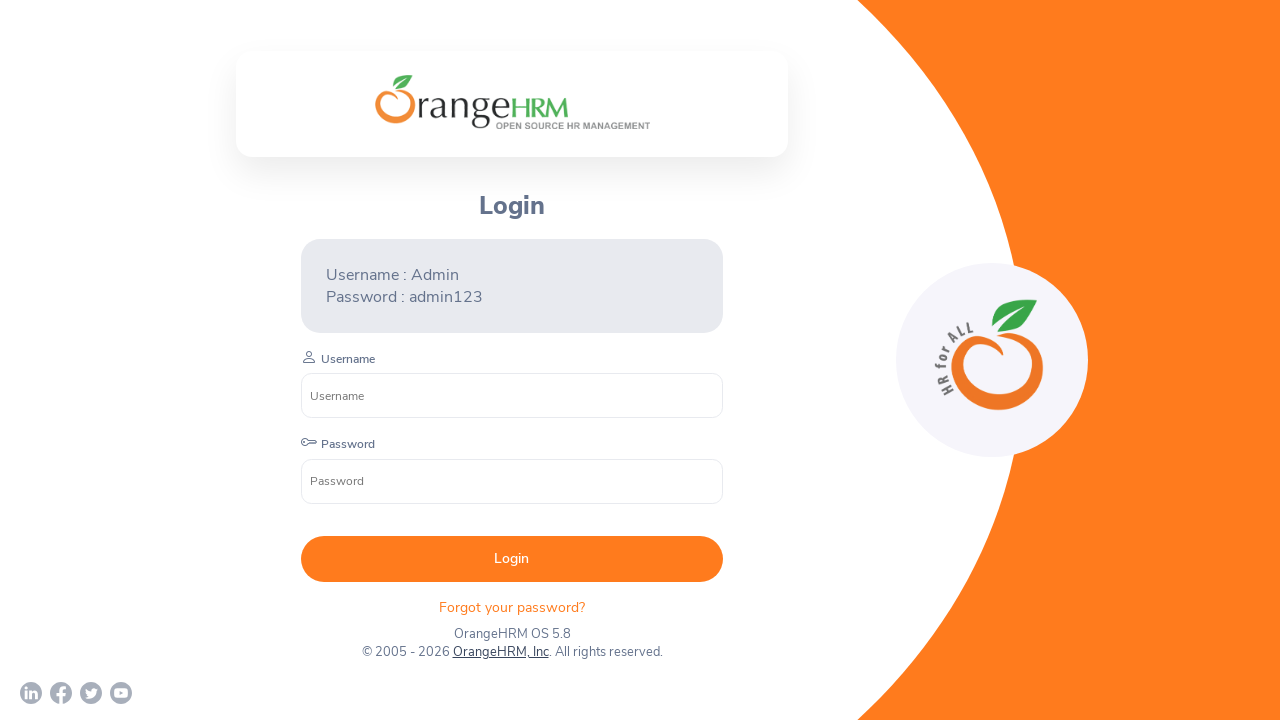